Tests page scrolling functionality by scrolling to bottom, then top, and finally to a specific element on the Semantic UI dropdown documentation page

Starting URL: https://semantic-ui.com/modules/dropdown.html

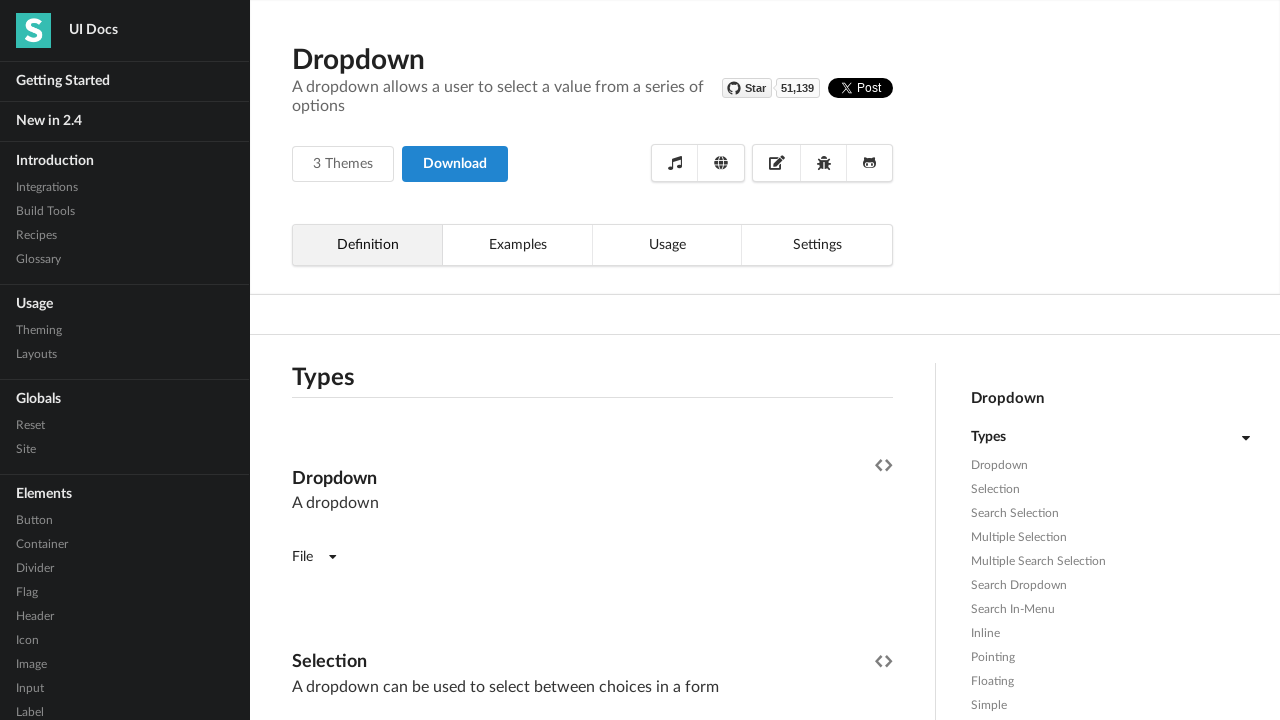

Scrolled to bottom of the page
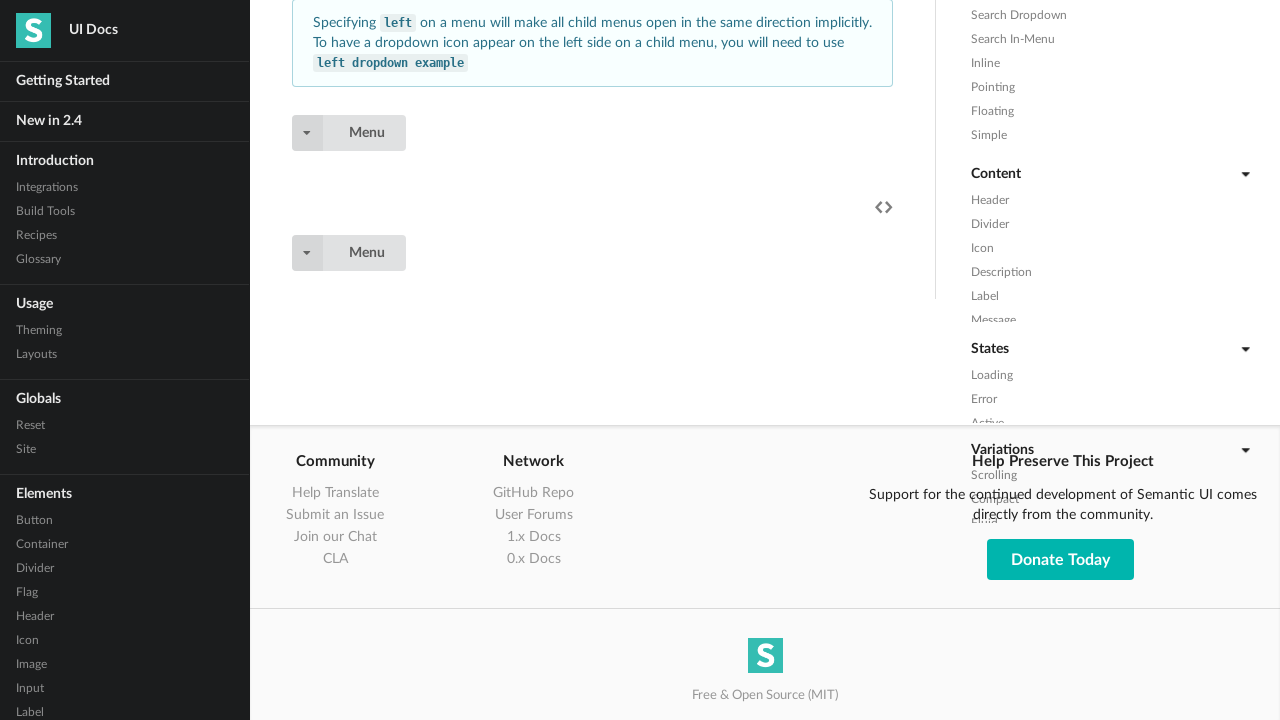

Waited 1 second for scroll to complete
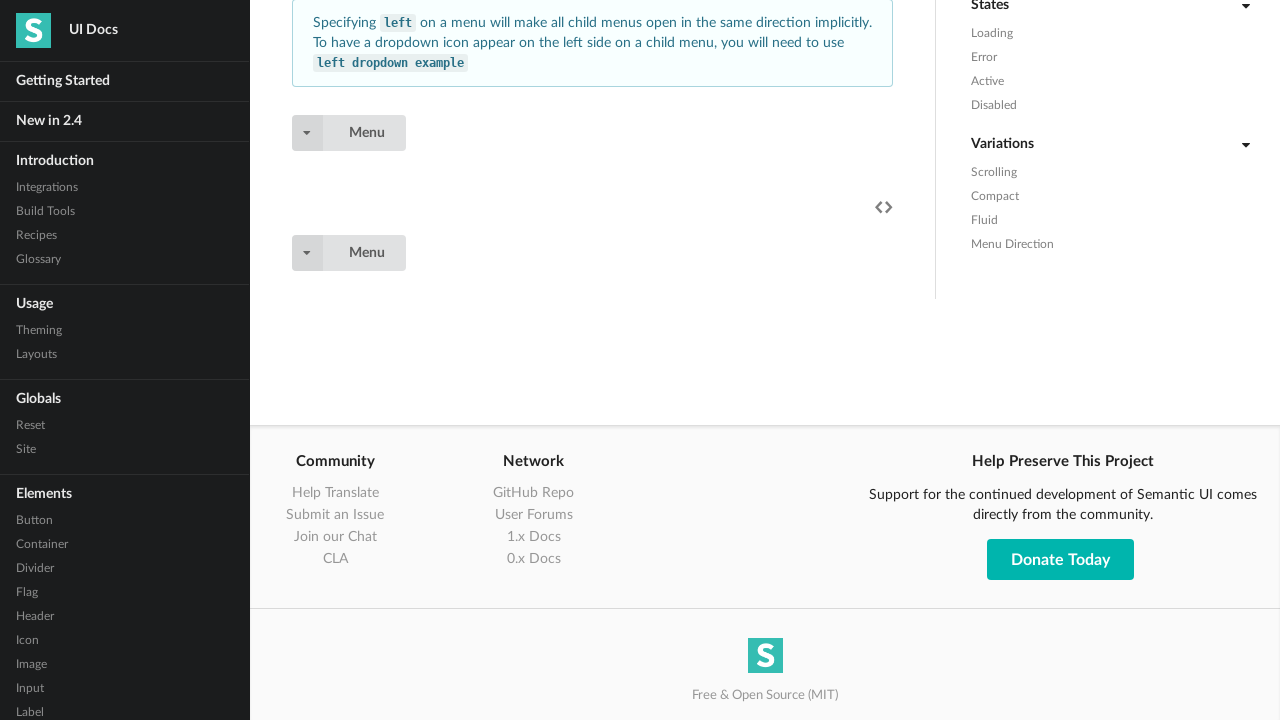

Scrolled back to top of the page
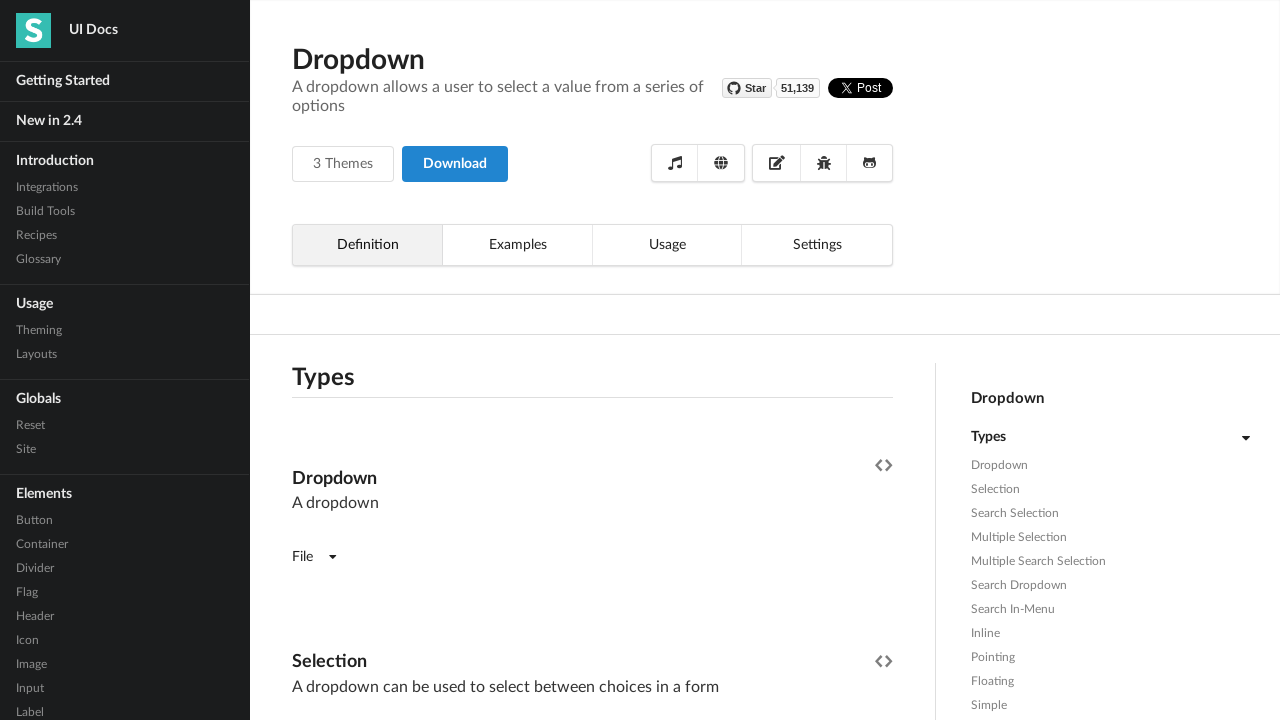

Waited 1 second for scroll to complete
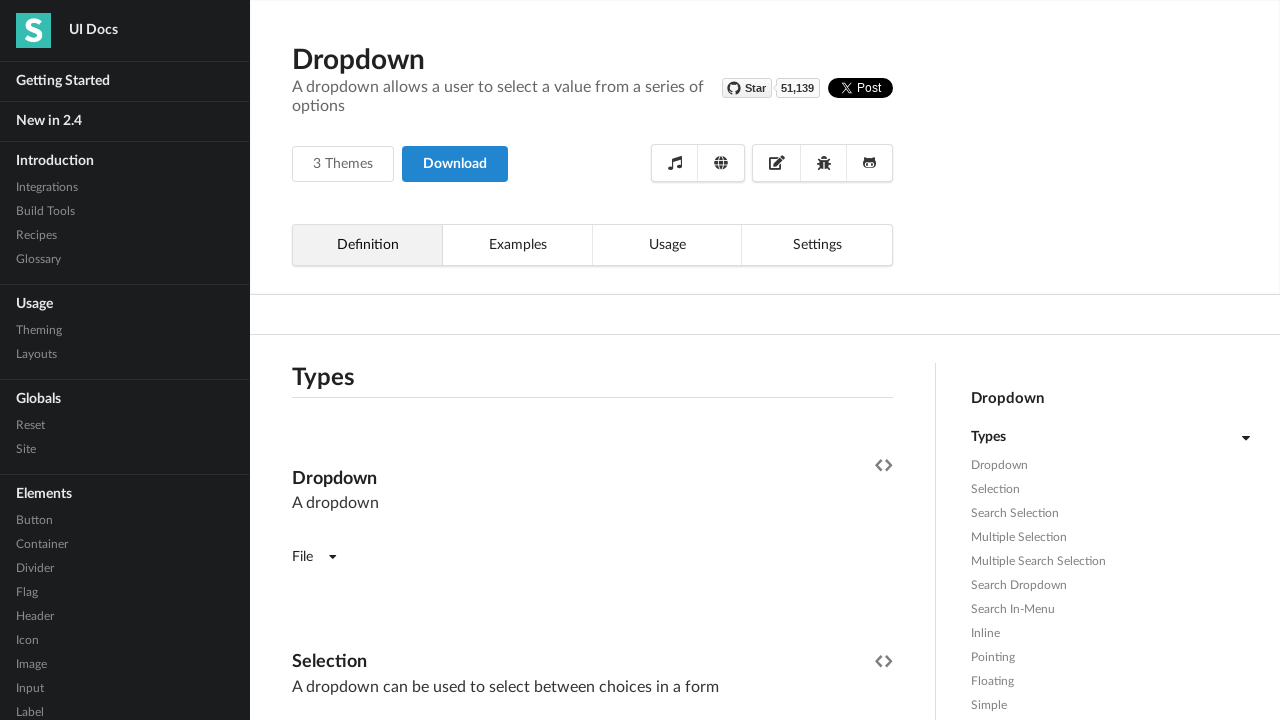

Scrolled to Select Language dropdown element
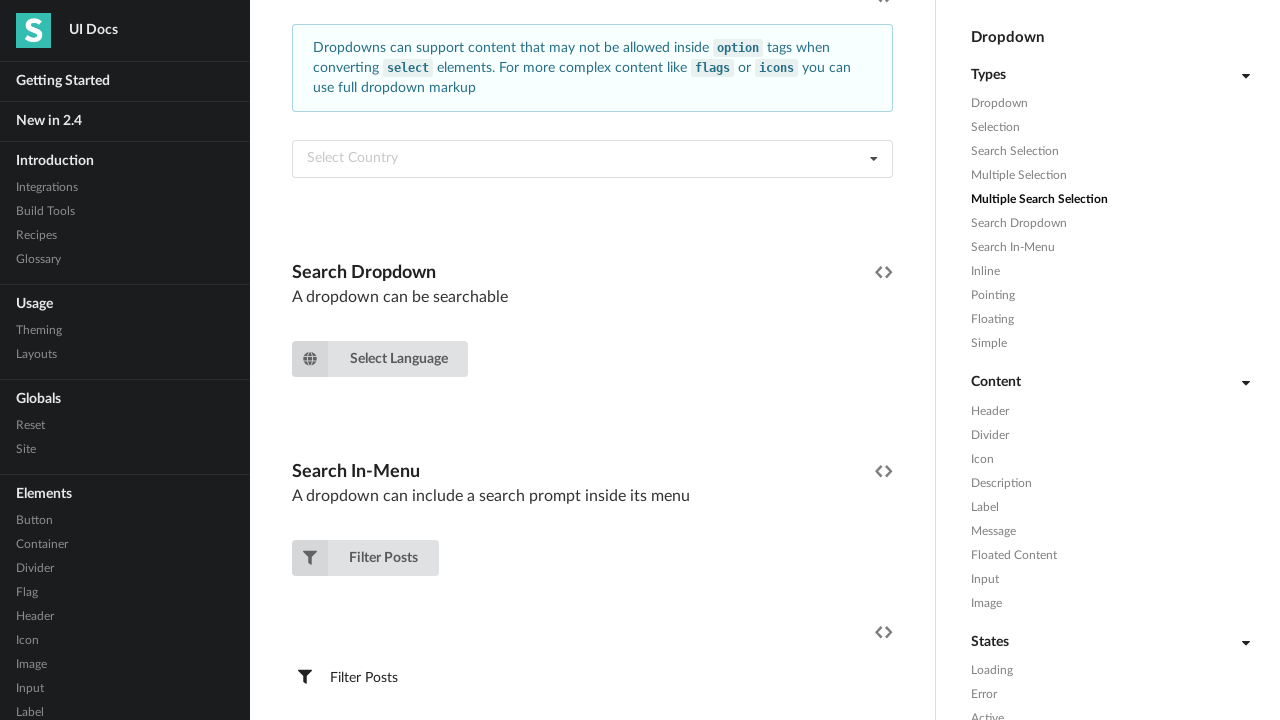

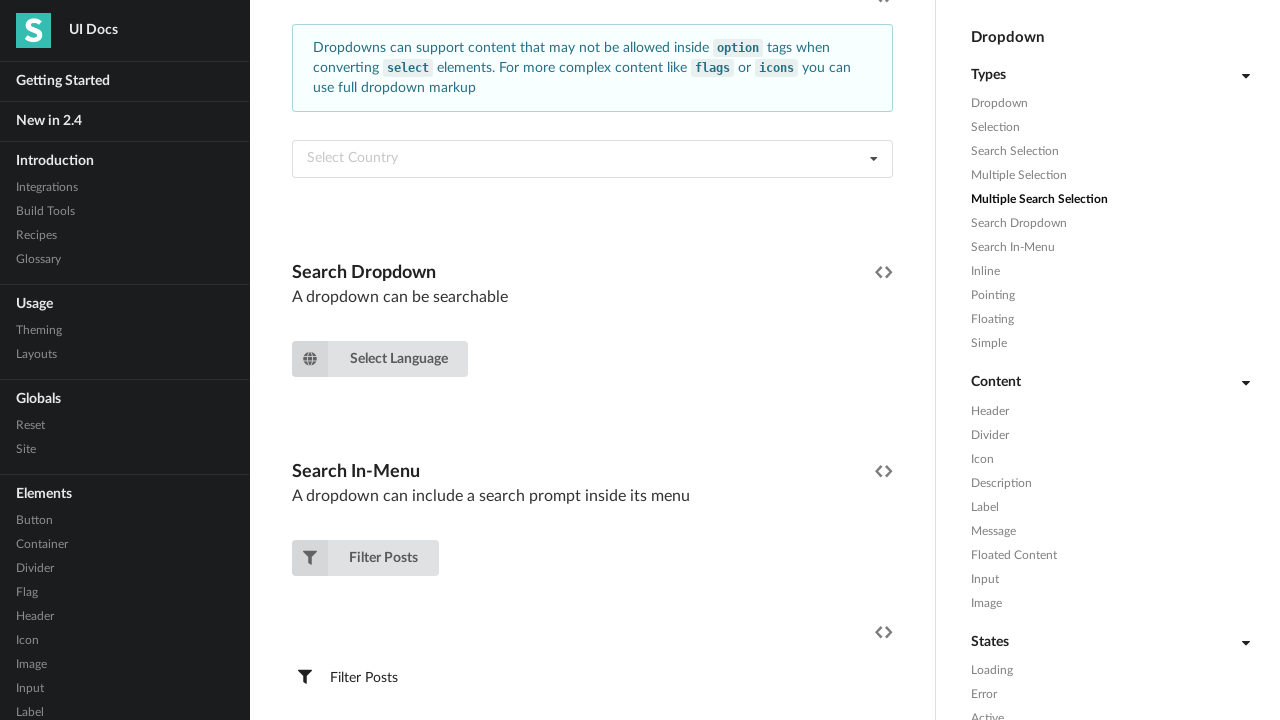